Tests file upload functionality by selecting a file and uploading it, then verifying the uploaded file name is displayed

Starting URL: http://theinternet.przyklady.javastart.pl/upload

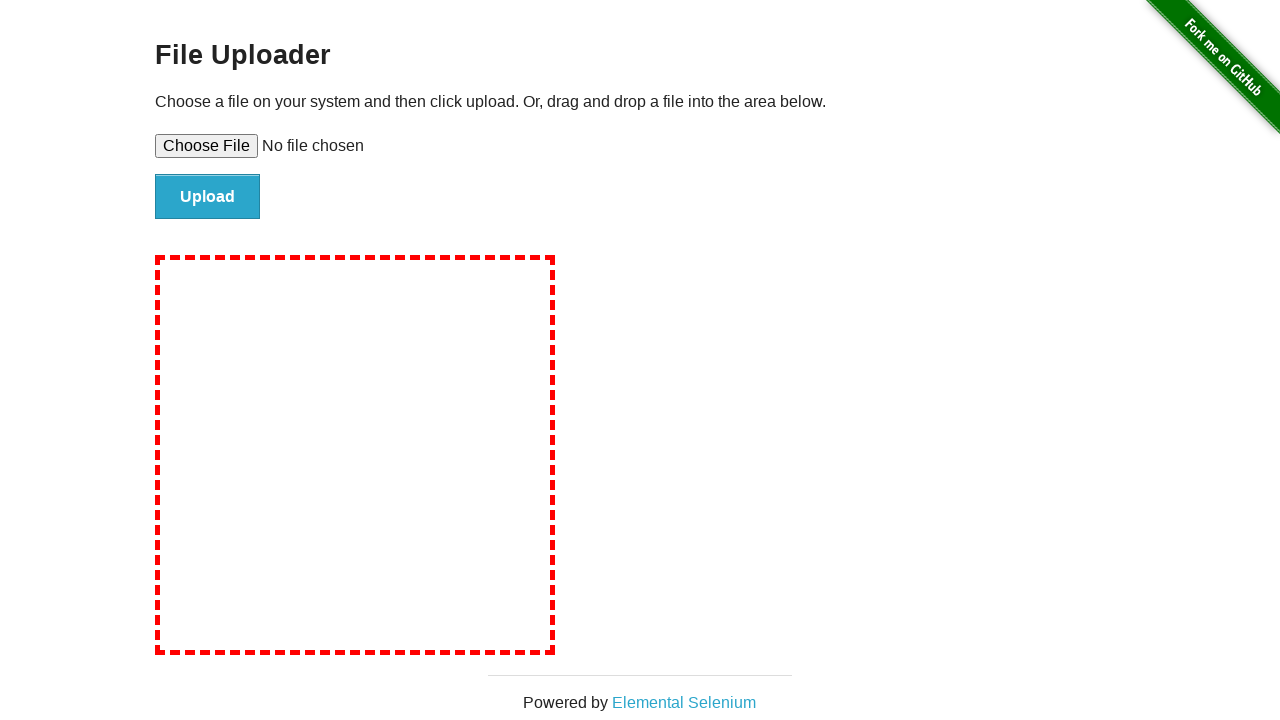

Created temporary test file for upload
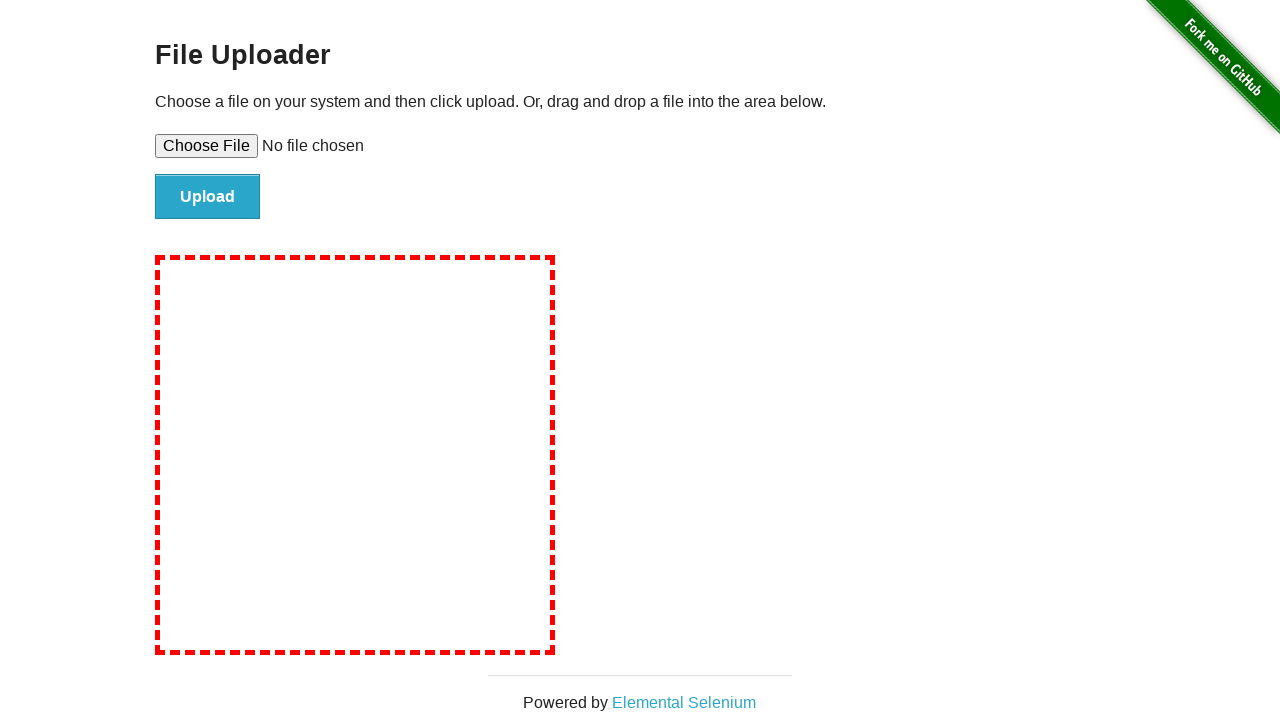

Selected file for upload using file input element
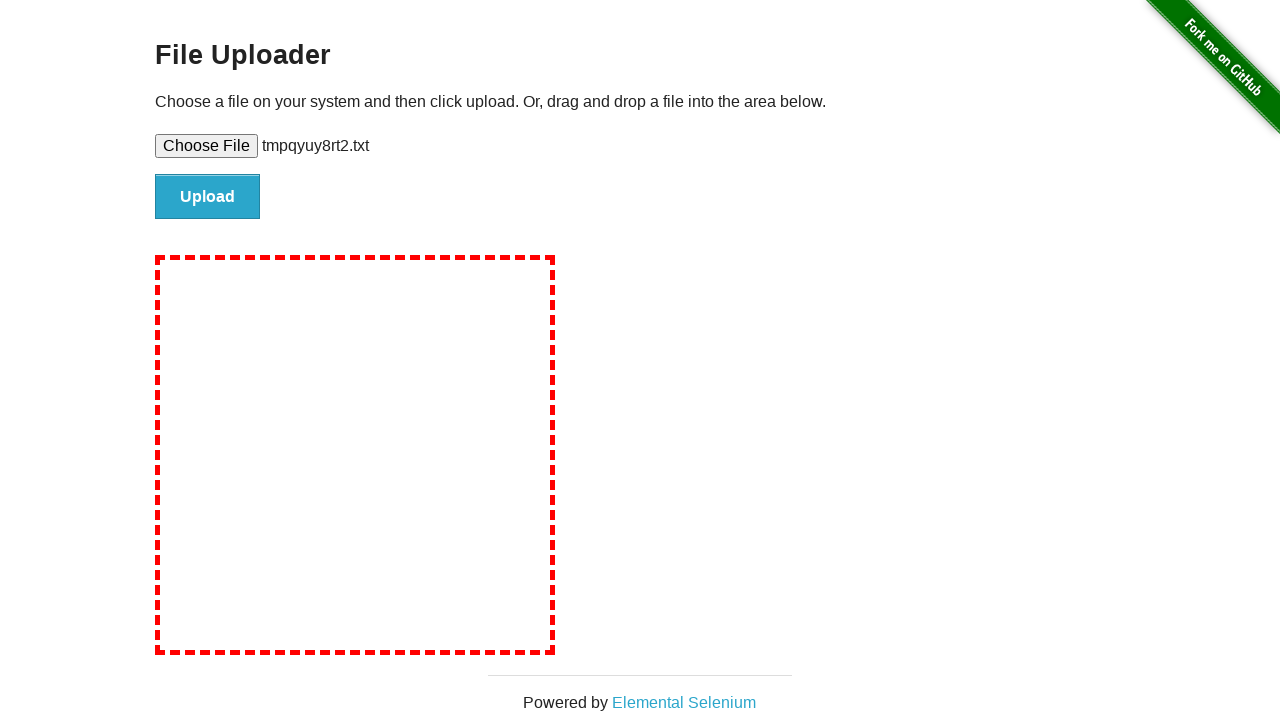

Clicked upload button to submit the file at (208, 197) on #file-submit
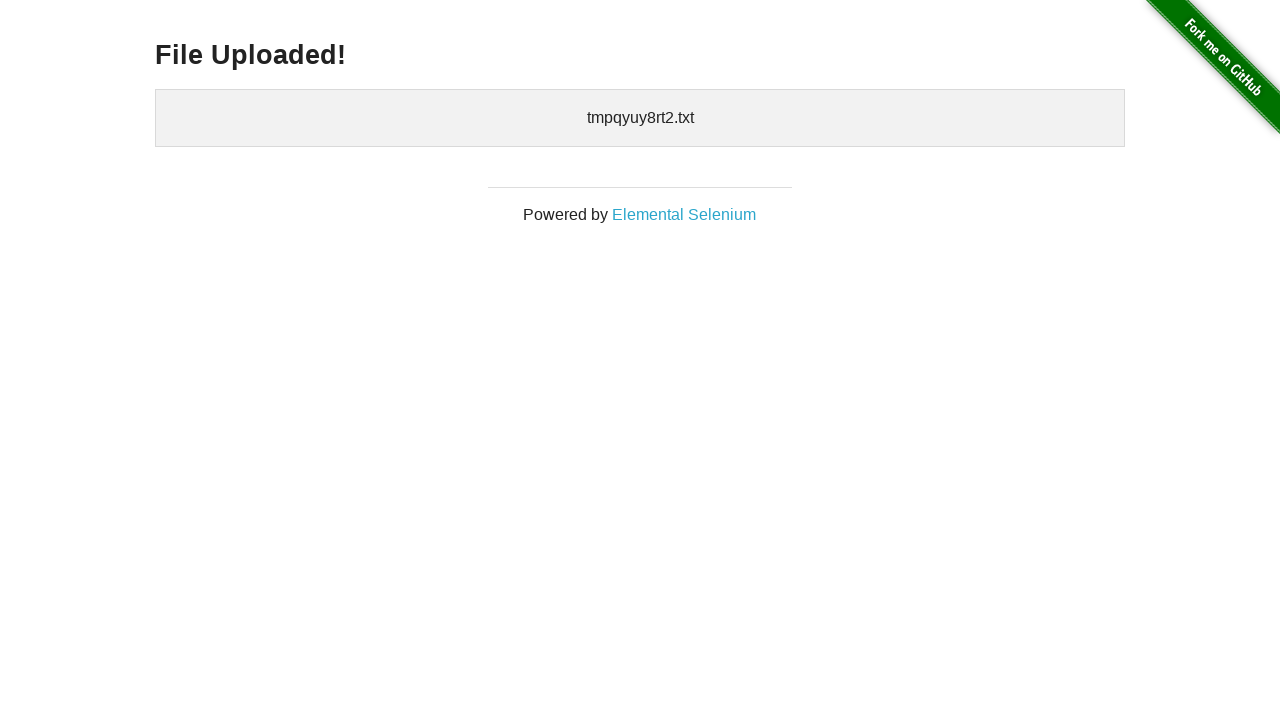

Verified uploaded file name is displayed
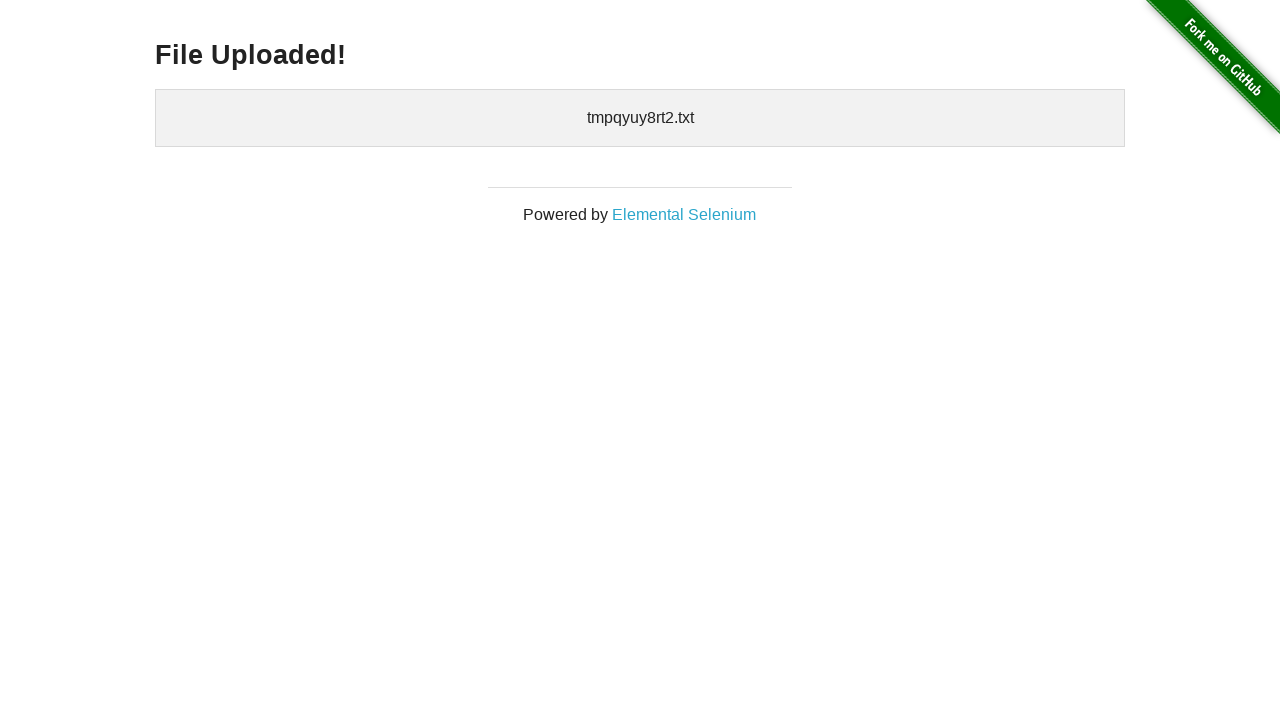

Cleaned up temporary test file
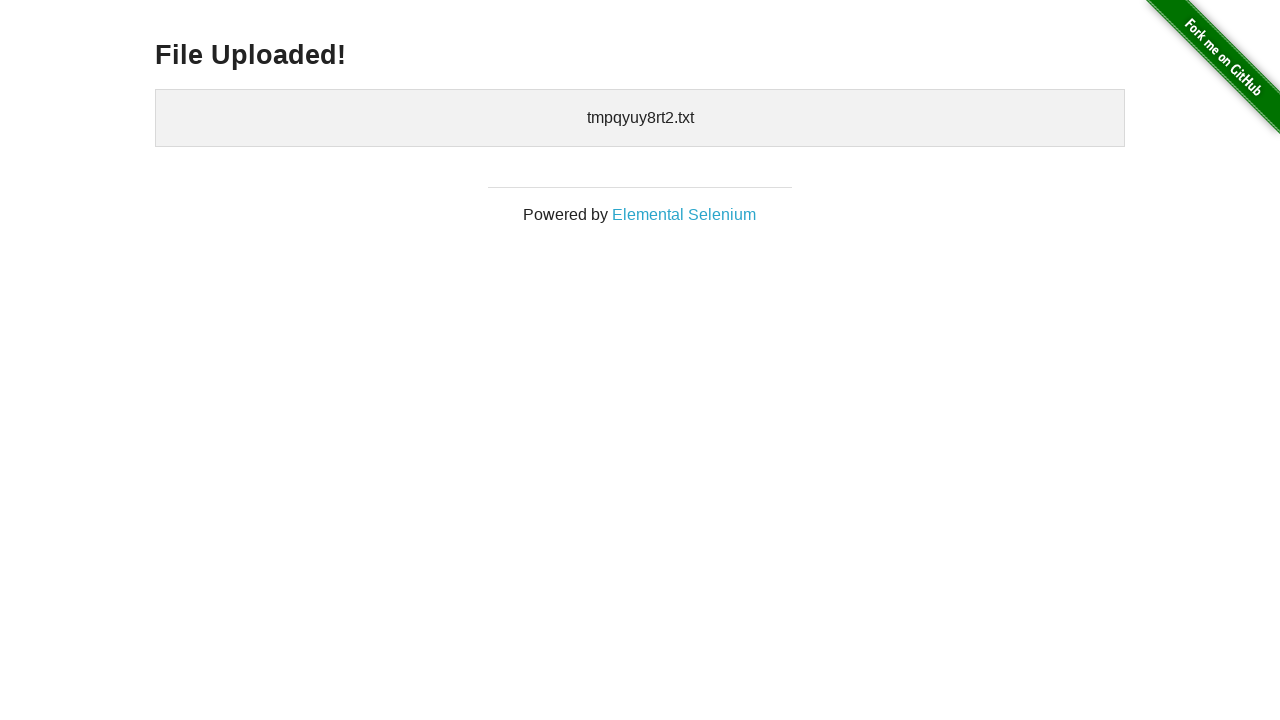

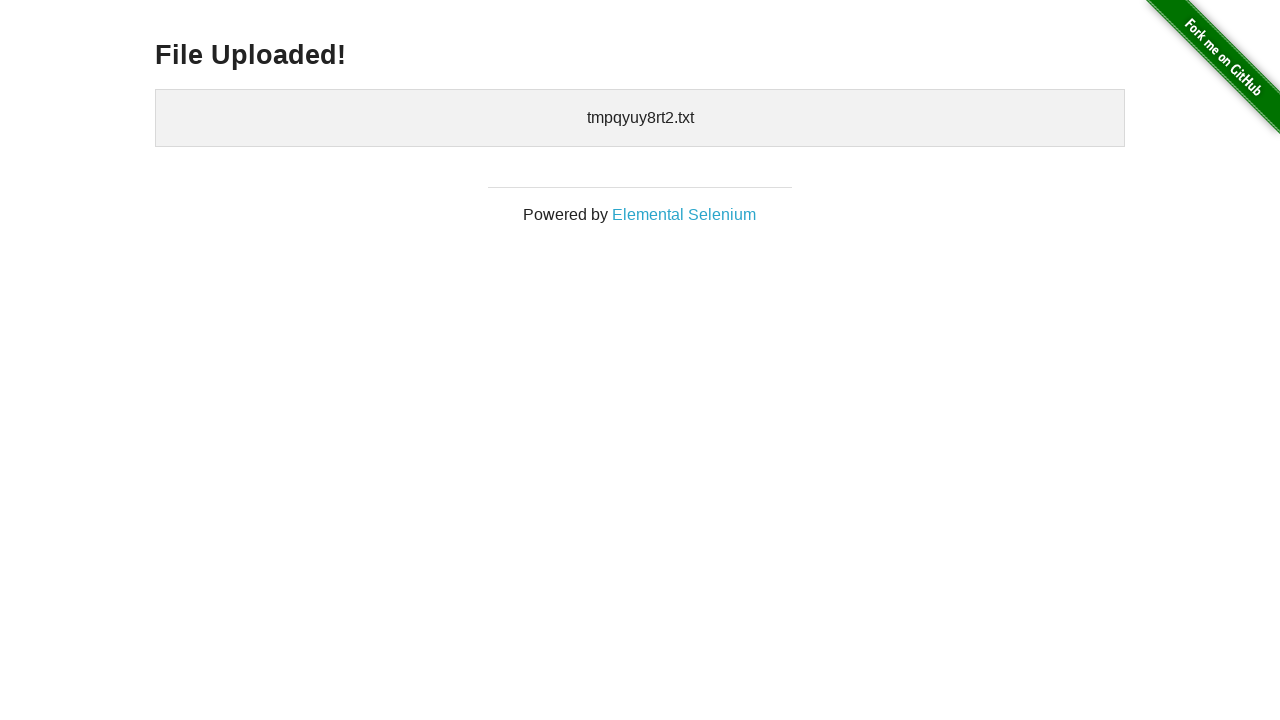